Tests file upload functionality by locating a file input element and uploading an image file to a display image service

Starting URL: https://xndev.com/display-image/

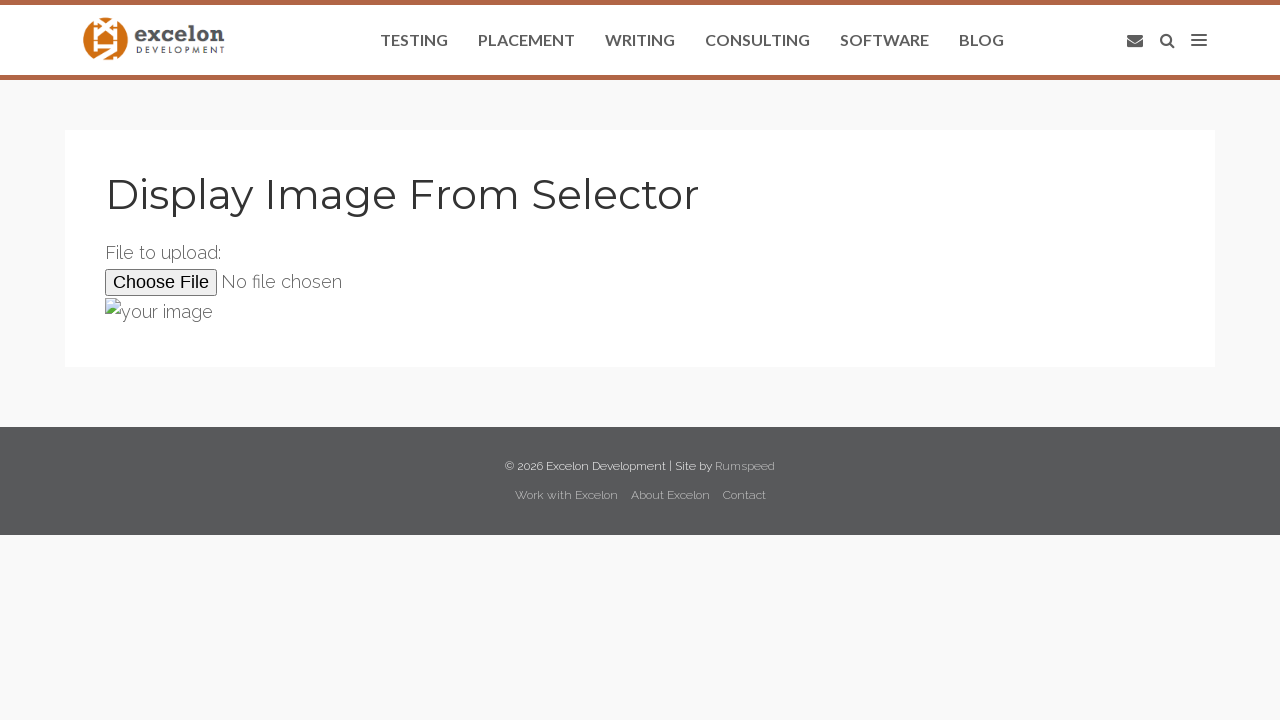

Created temporary test image file (1x1 pixel PNG)
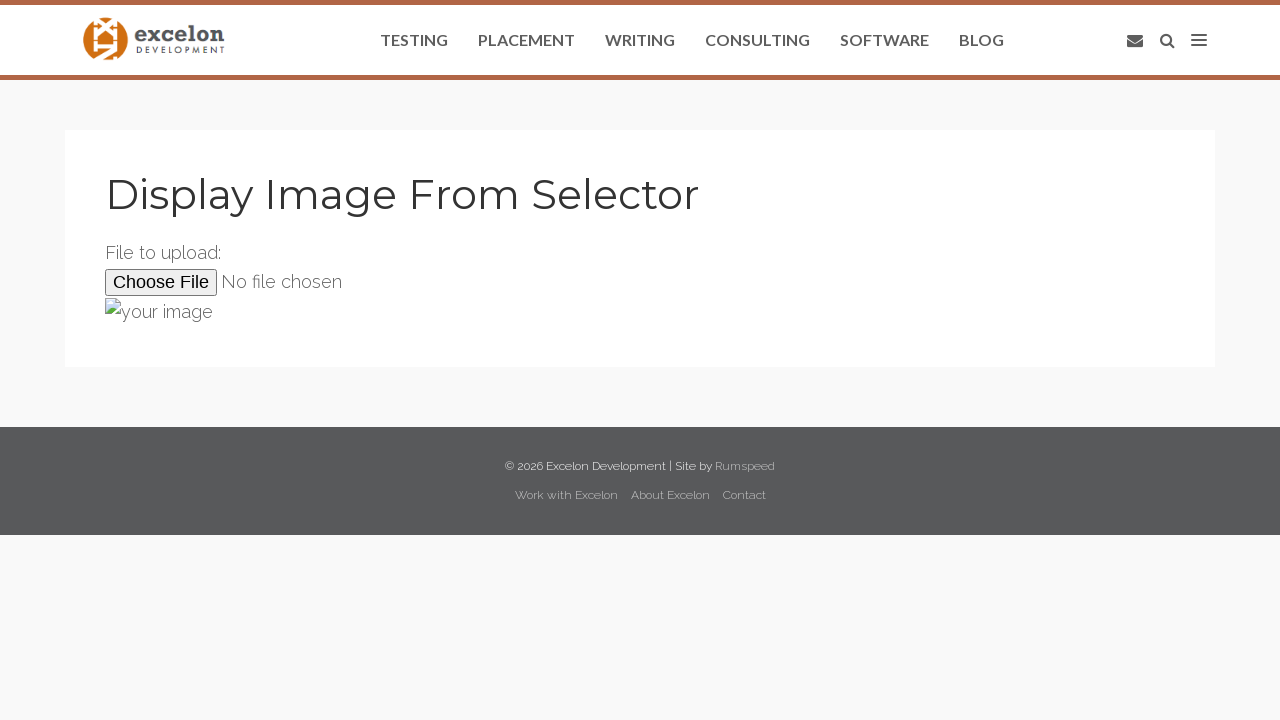

Set input file to test image path in file upload element
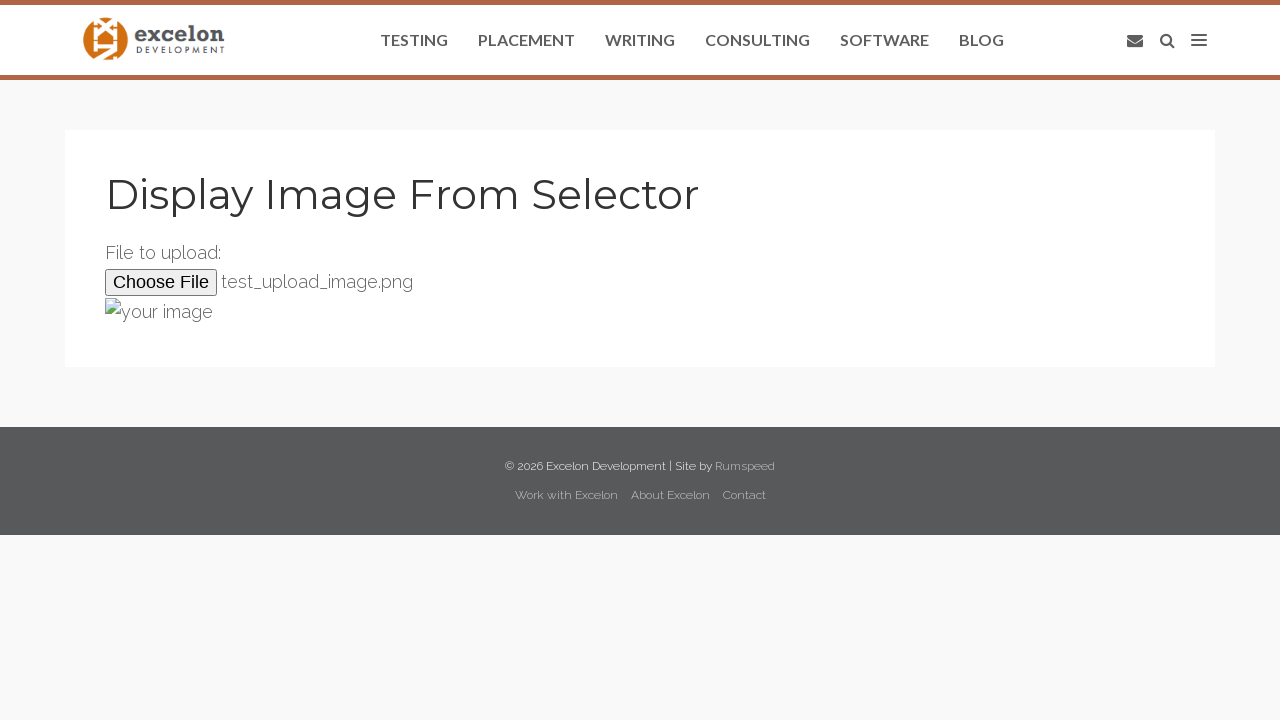

Cleaned up temporary test image file
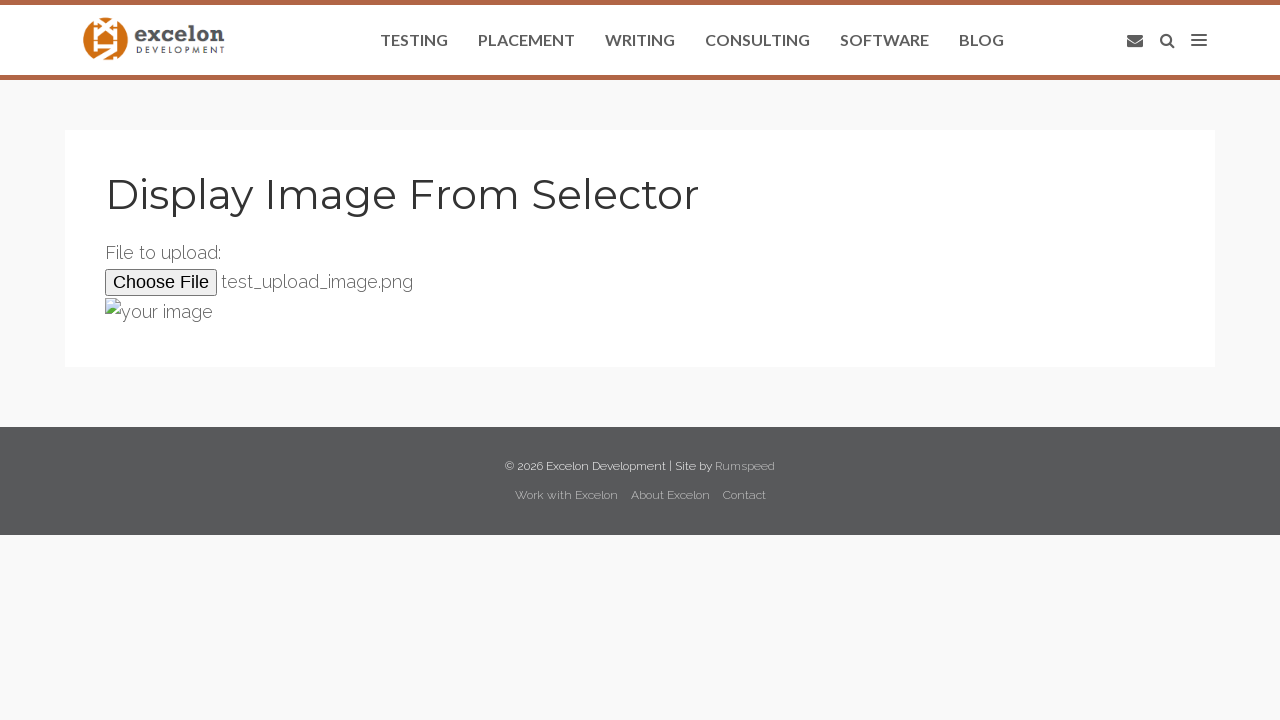

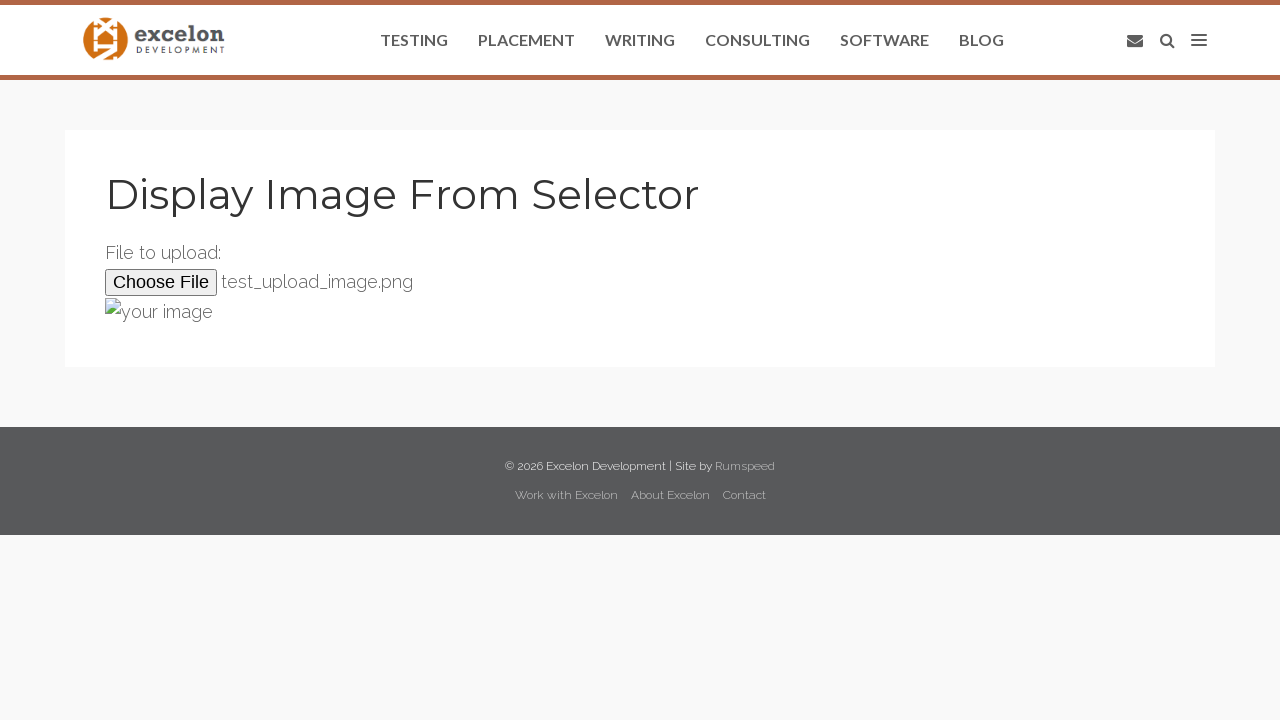